Tests geolocation functionality by setting mock GPS coordinates (Mount Everest location), clicking a button to retrieve coordinates, and verifying the coordinates element becomes visible.

Starting URL: https://bonigarcia.dev/selenium-webdriver-java/geolocation.html

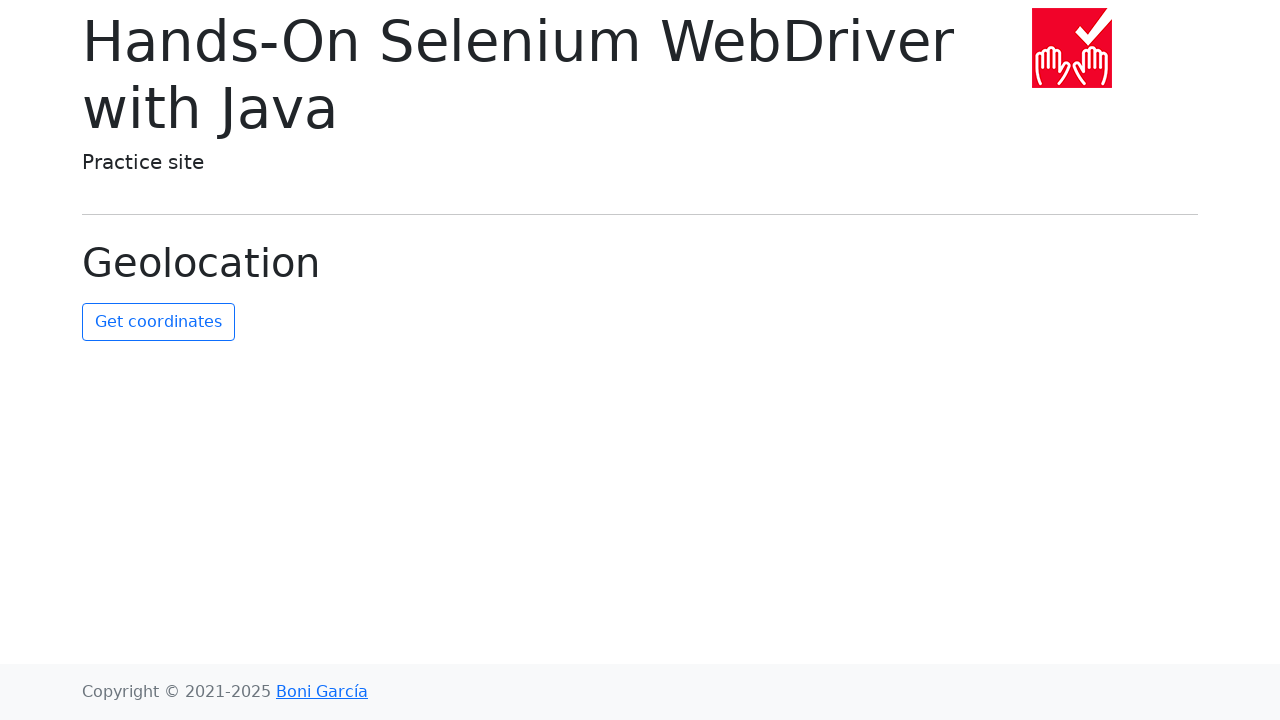

Granted geolocation permission to the browser context
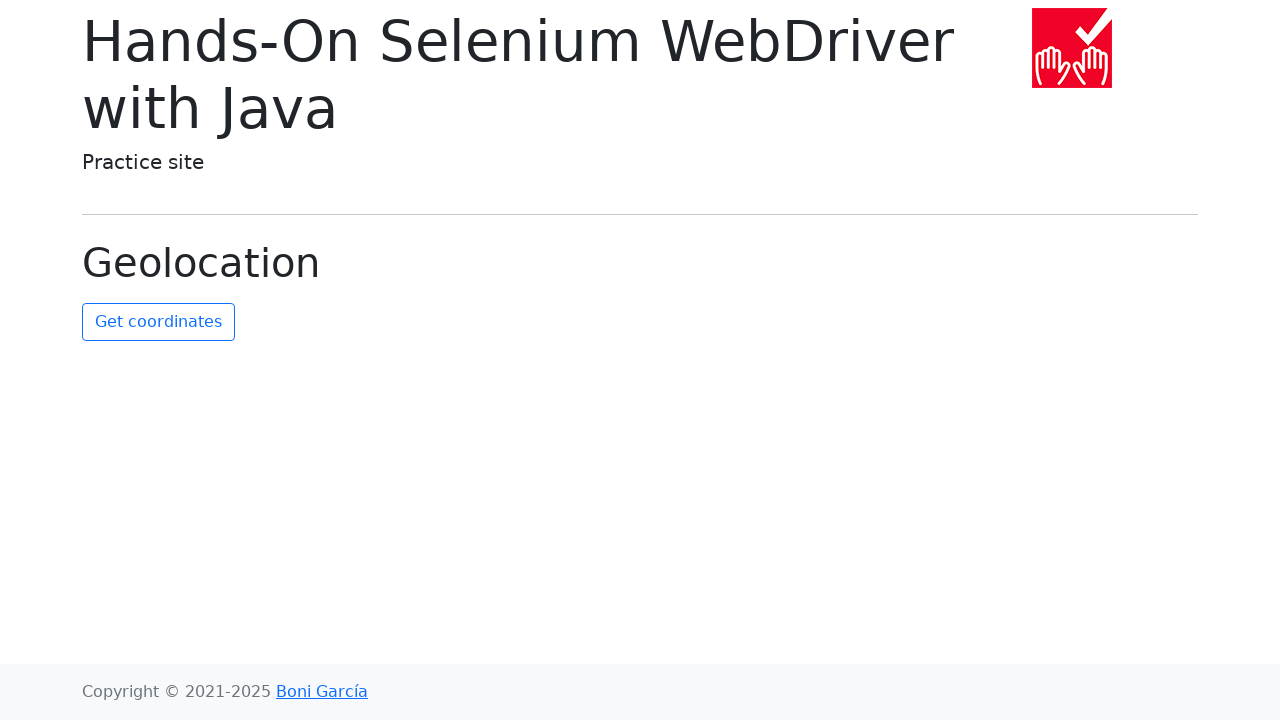

Set mock geolocation to Mount Everest coordinates (latitude: 27.5916, longitude: 86.5640)
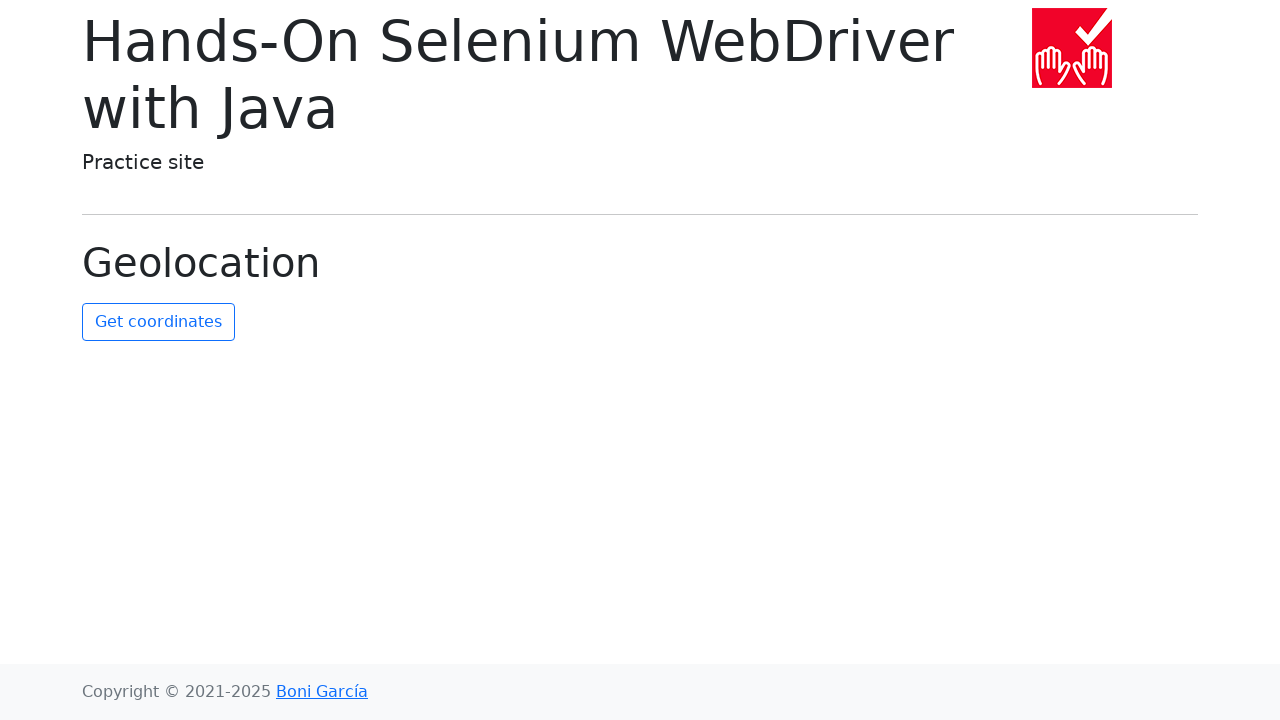

Clicked the 'Get Coordinates' button at (158, 322) on #get-coordinates
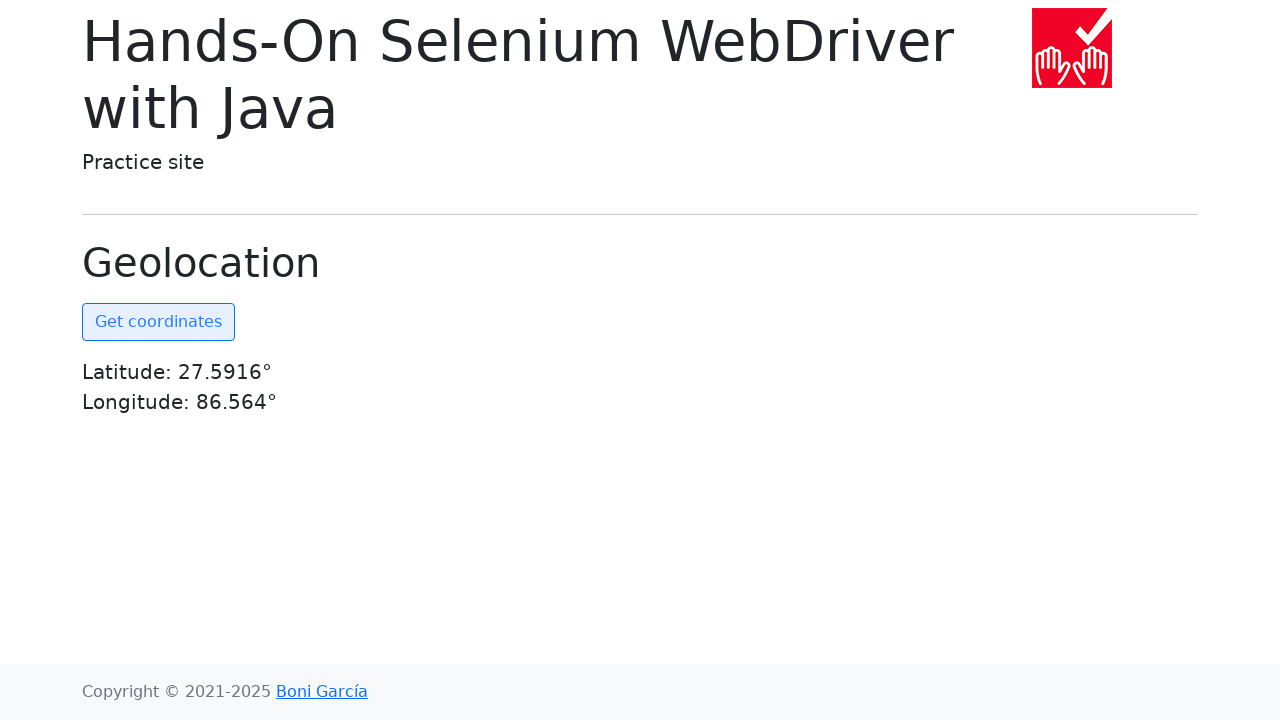

Coordinates element became visible, confirming geolocation functionality works
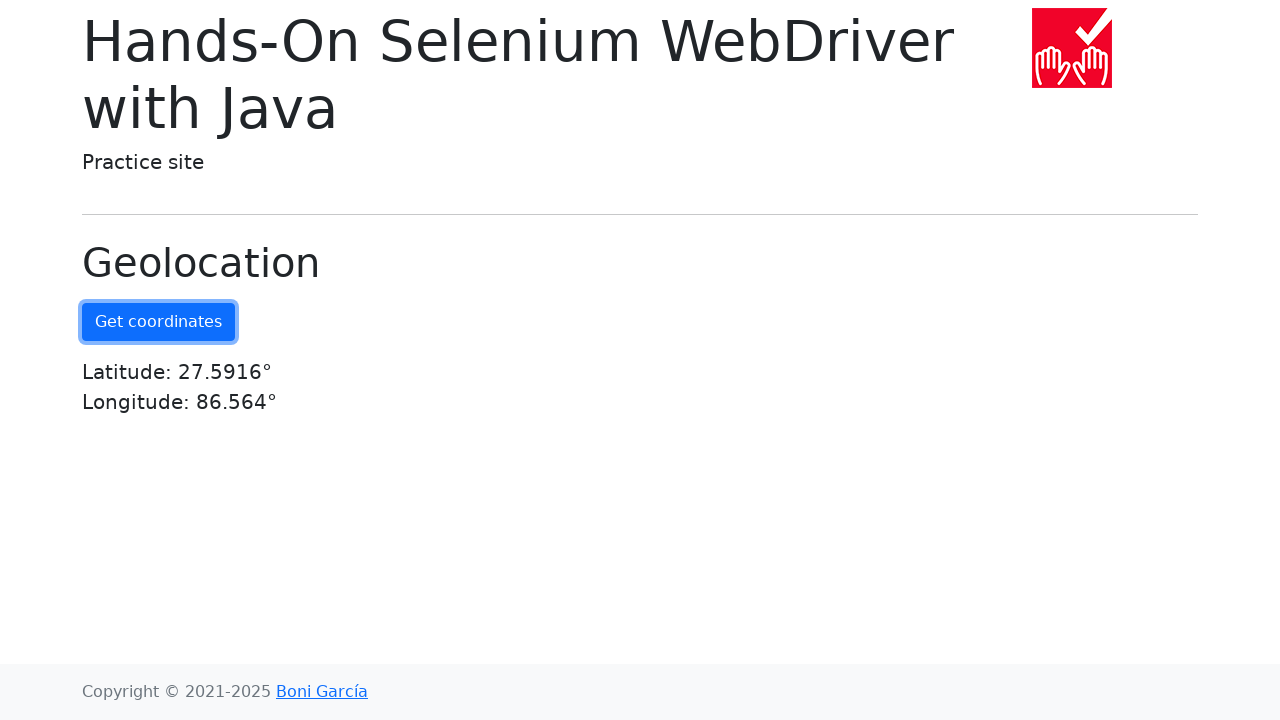

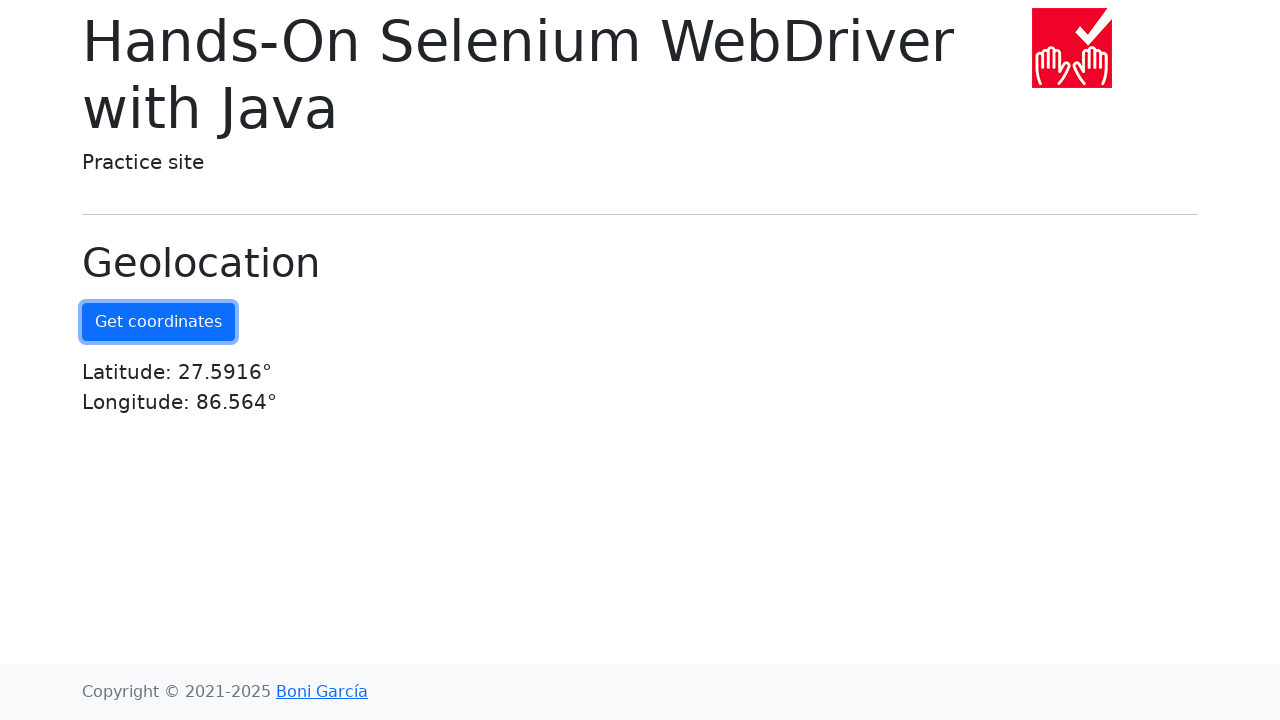